Tests JavaScript alert handling by clicking a button that triggers a simple alert, accepting the alert, and verifying the result message is displayed

Starting URL: https://the-internet.herokuapp.com/javascript_alerts

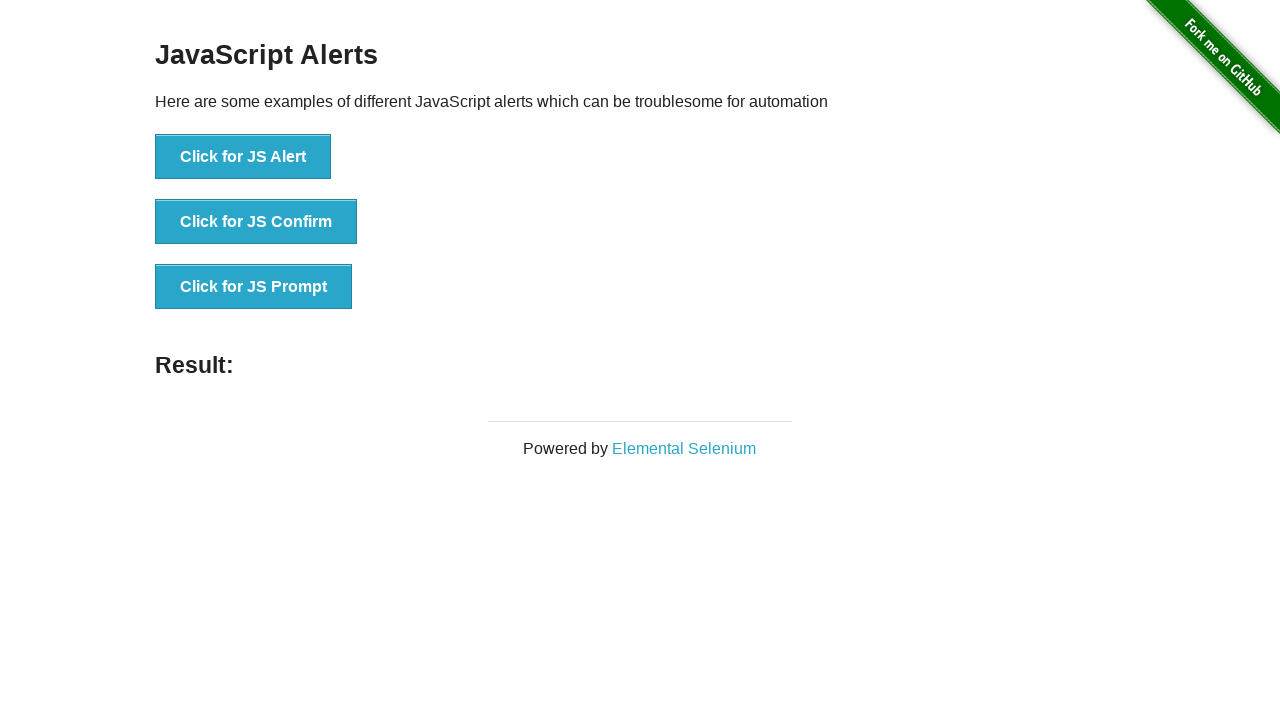

Clicked button to trigger JavaScript alert at (243, 157) on xpath=//button[.='Click for JS Alert']
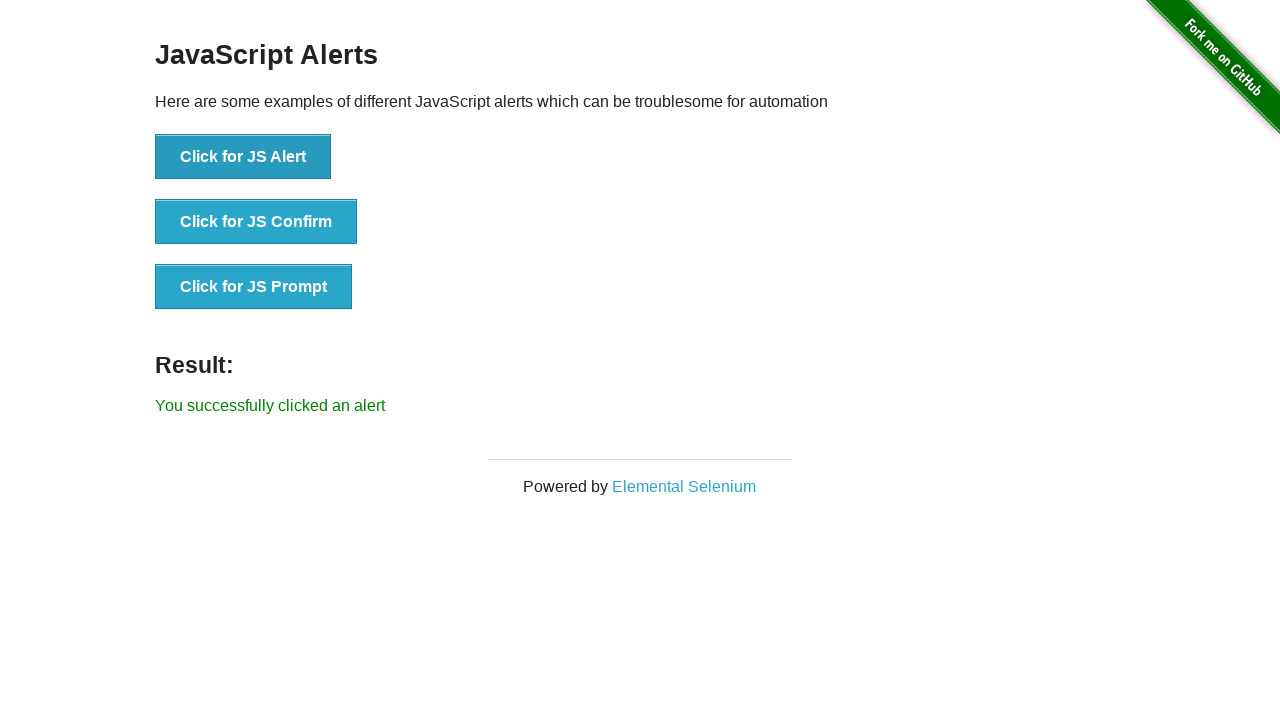

Set up dialog handler to accept alerts
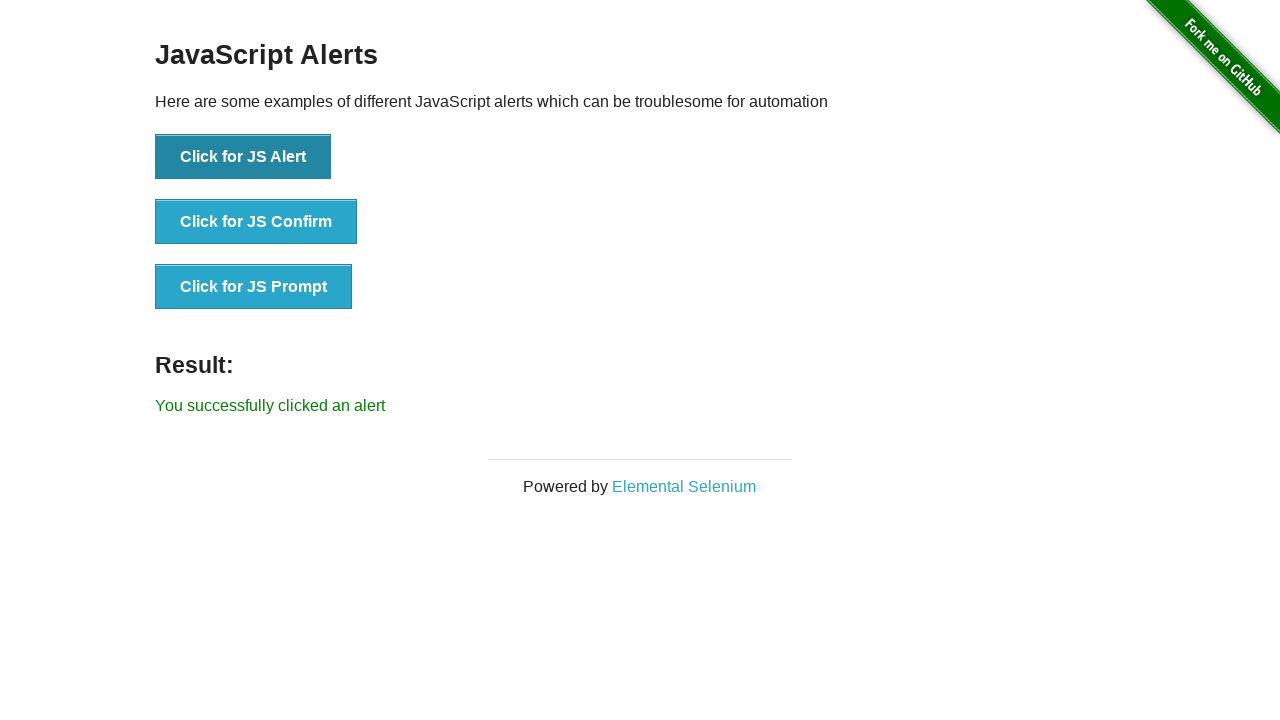

Result message element appeared after accepting alert
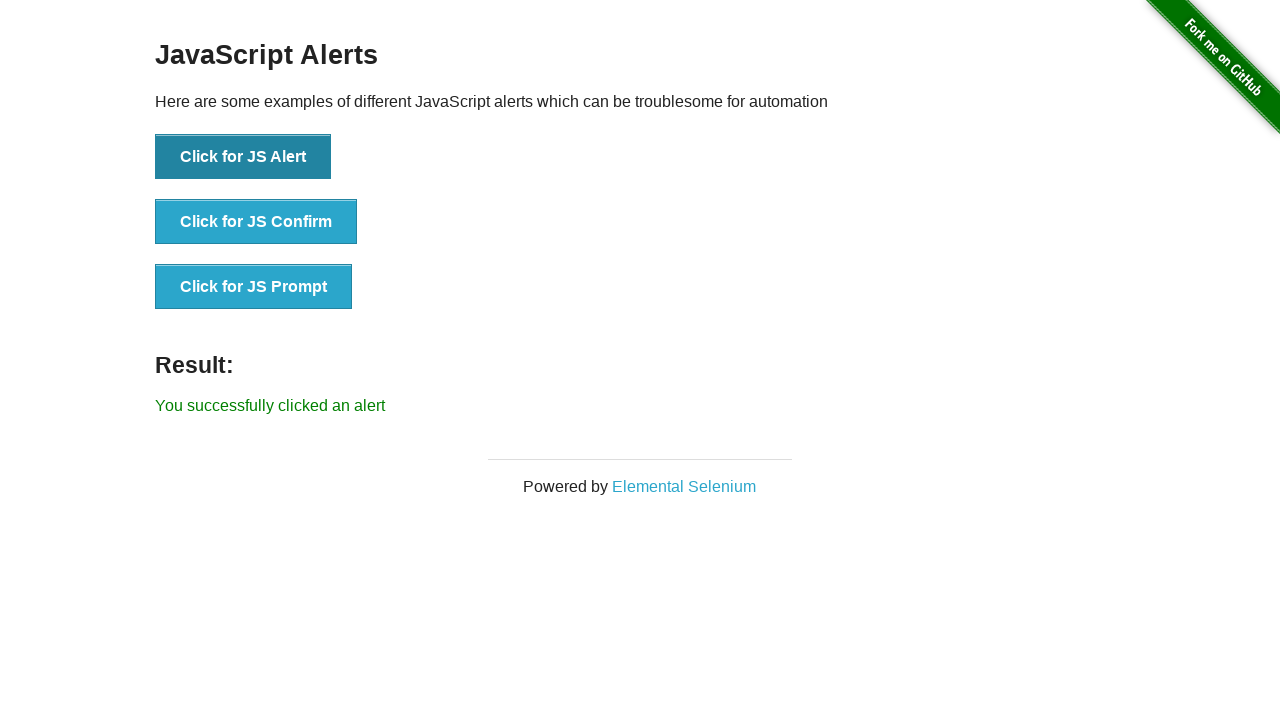

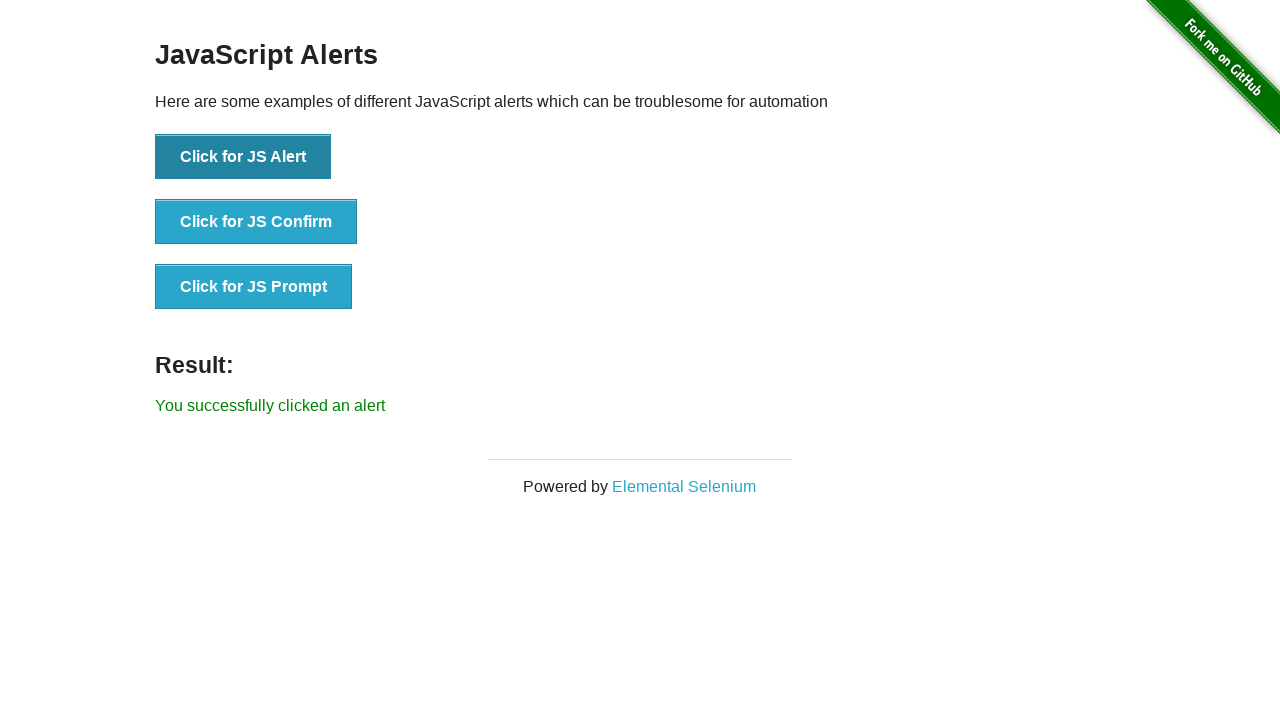